Tests a text input task by filling a textarea with a text answer and submitting it via a submit button on a GitHub Pages exercise site.

Starting URL: https://suninjuly.github.io/text_input_task.html

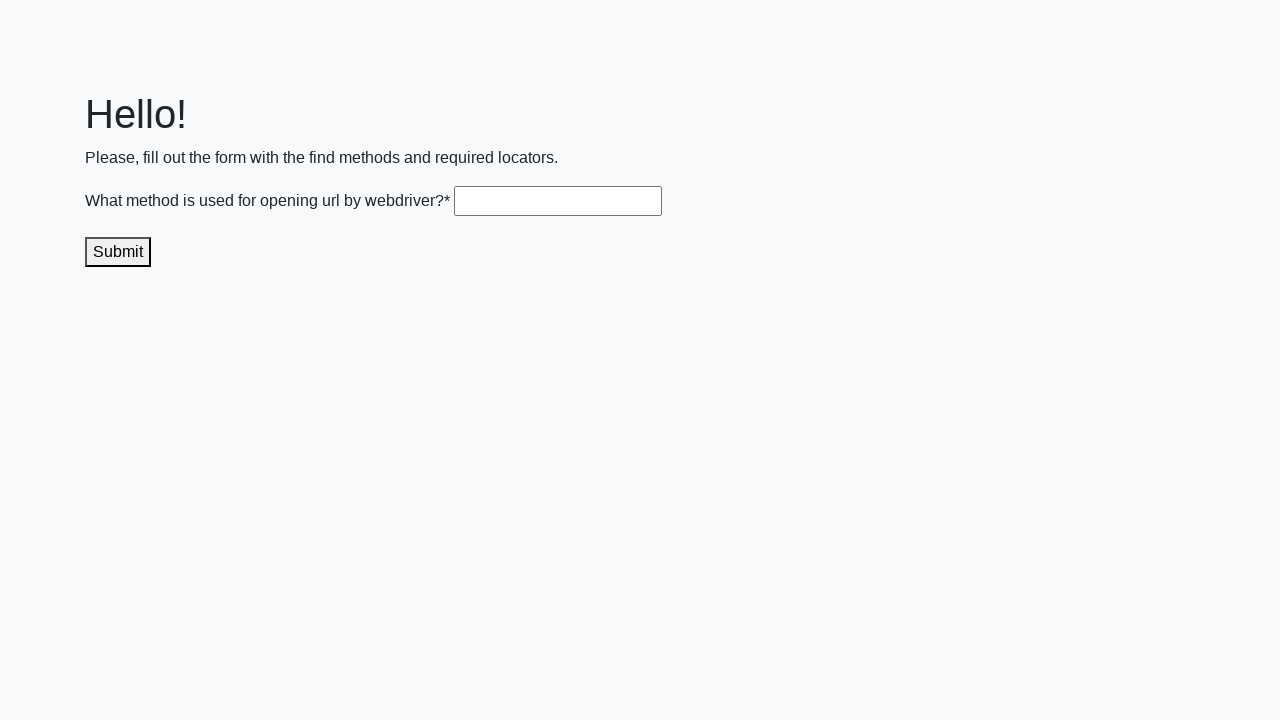

Filled textarea with answer text 'get()' on .textarea
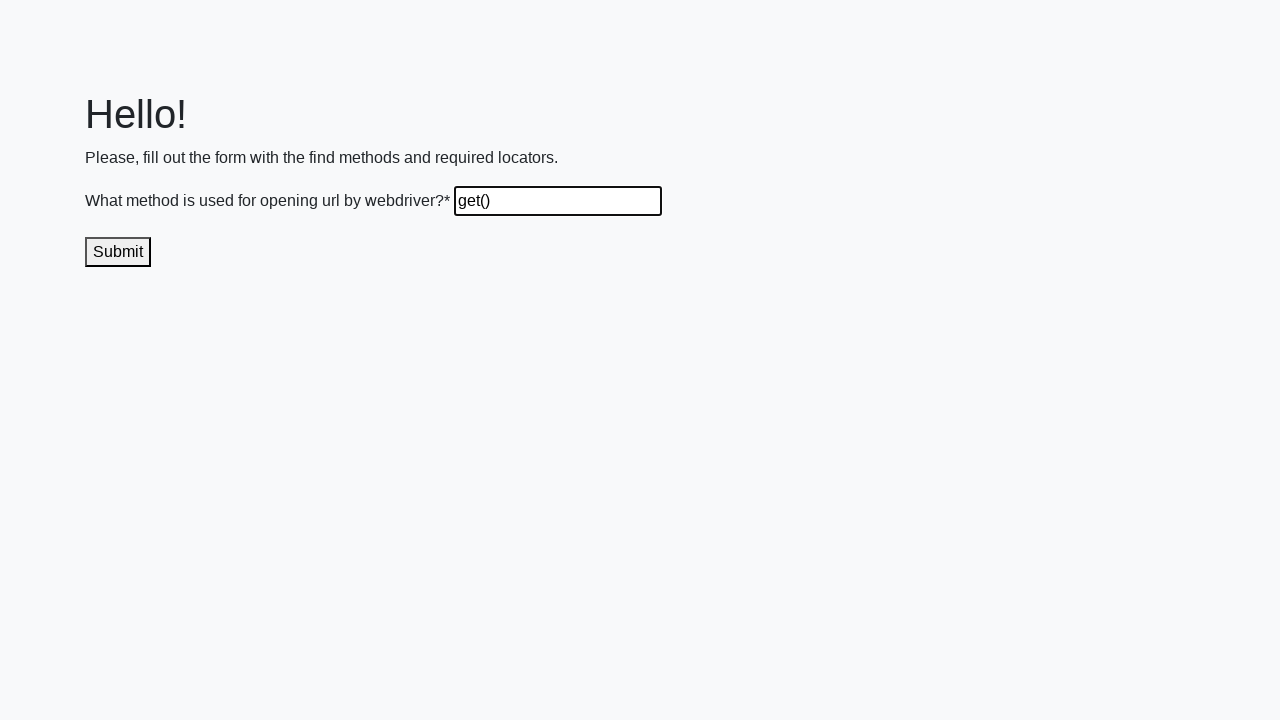

Clicked submit button to submit the text input task at (118, 252) on .submit-submission
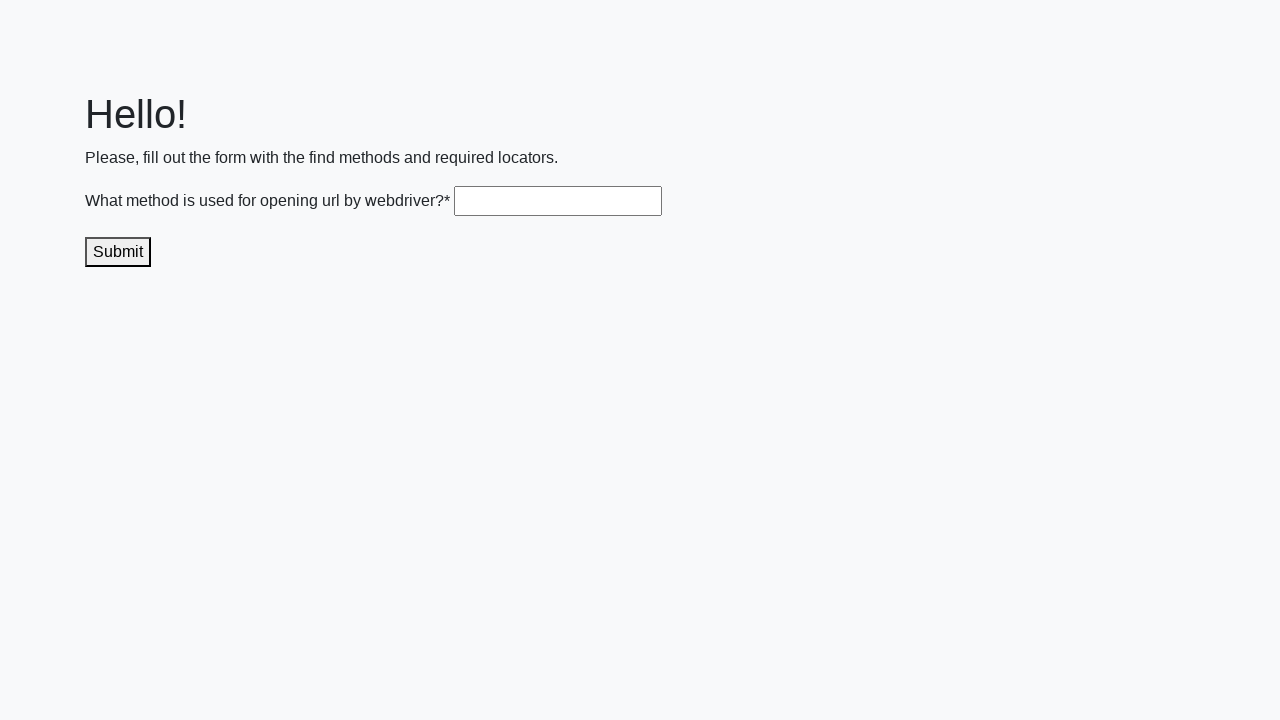

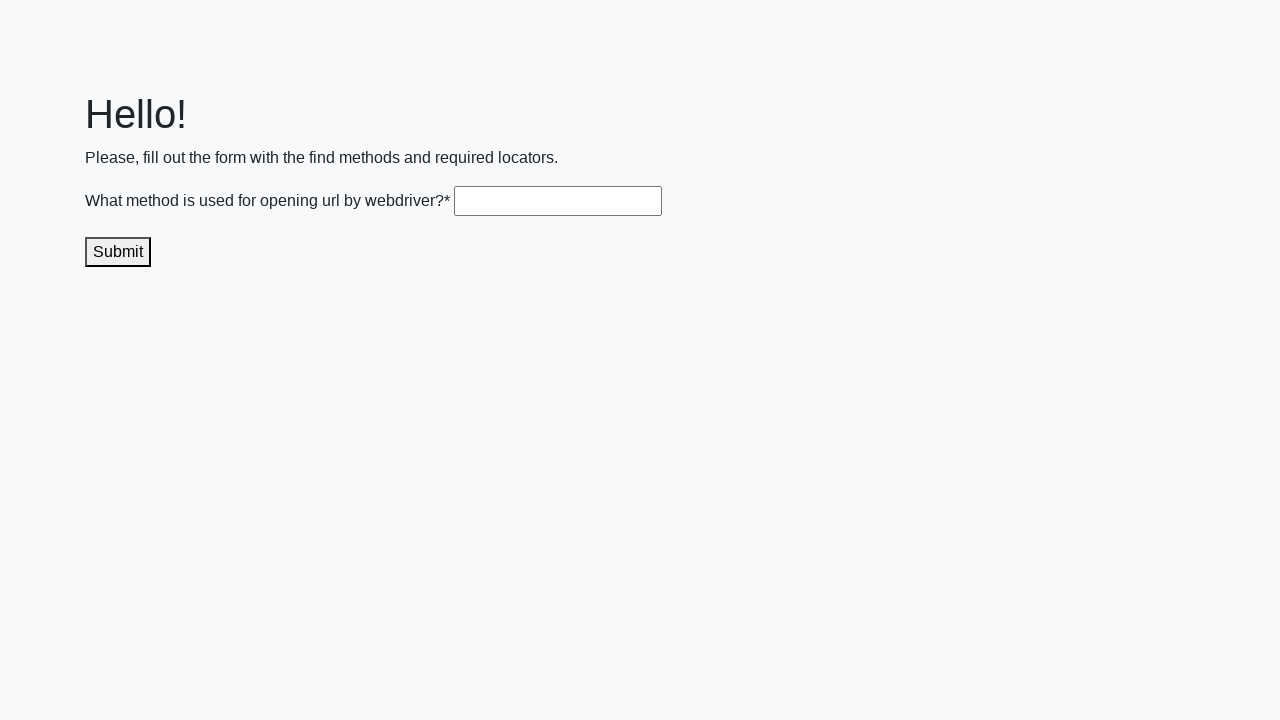